Tests autosuggest dropdown functionality by typing partial text and selecting a matching option from the suggestions

Starting URL: https://rahulshettyacademy.com/dropdownsPractise/

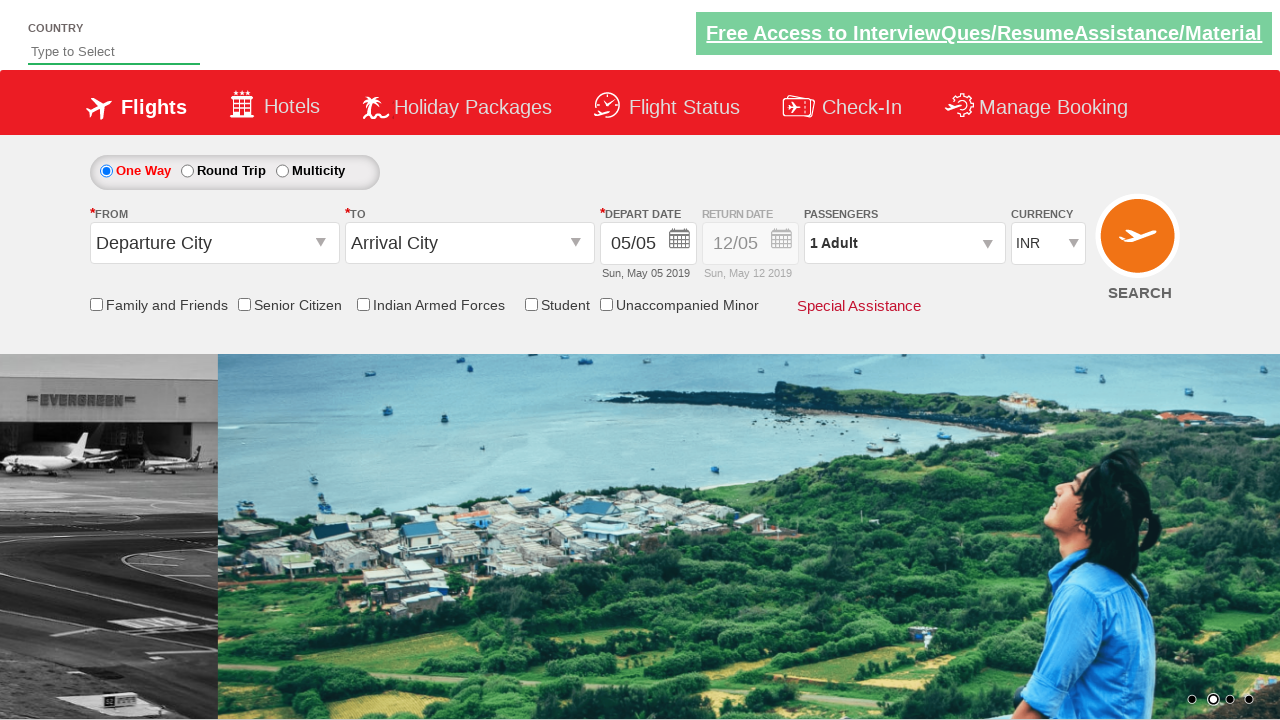

Typed 'ind' into autosuggest field on #autosuggest
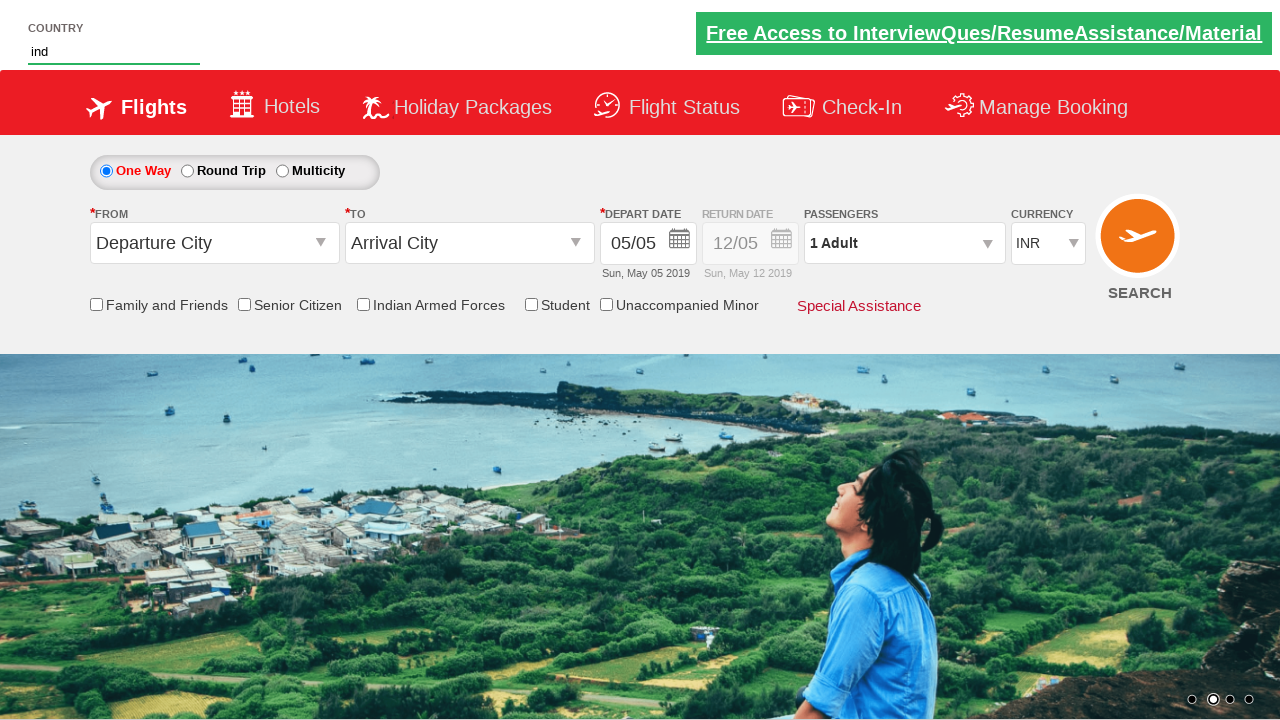

Waited for autosuggest dropdown options to appear
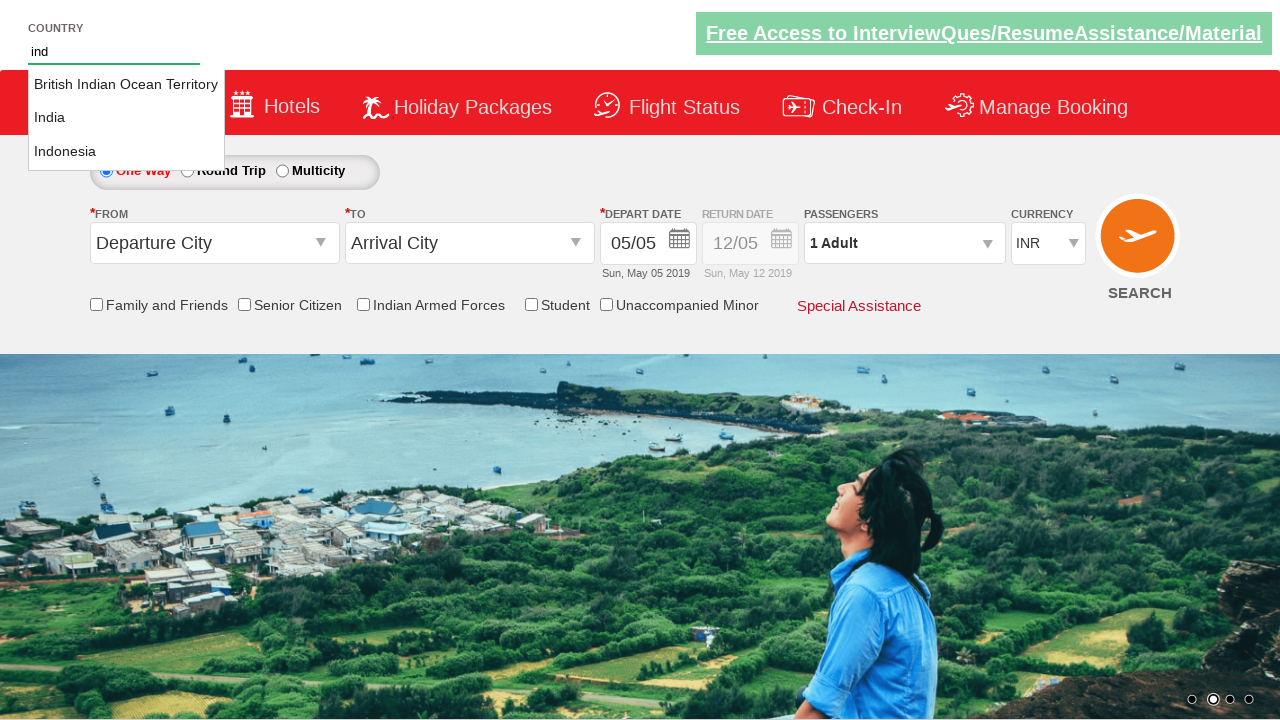

Retrieved all autosuggest dropdown options
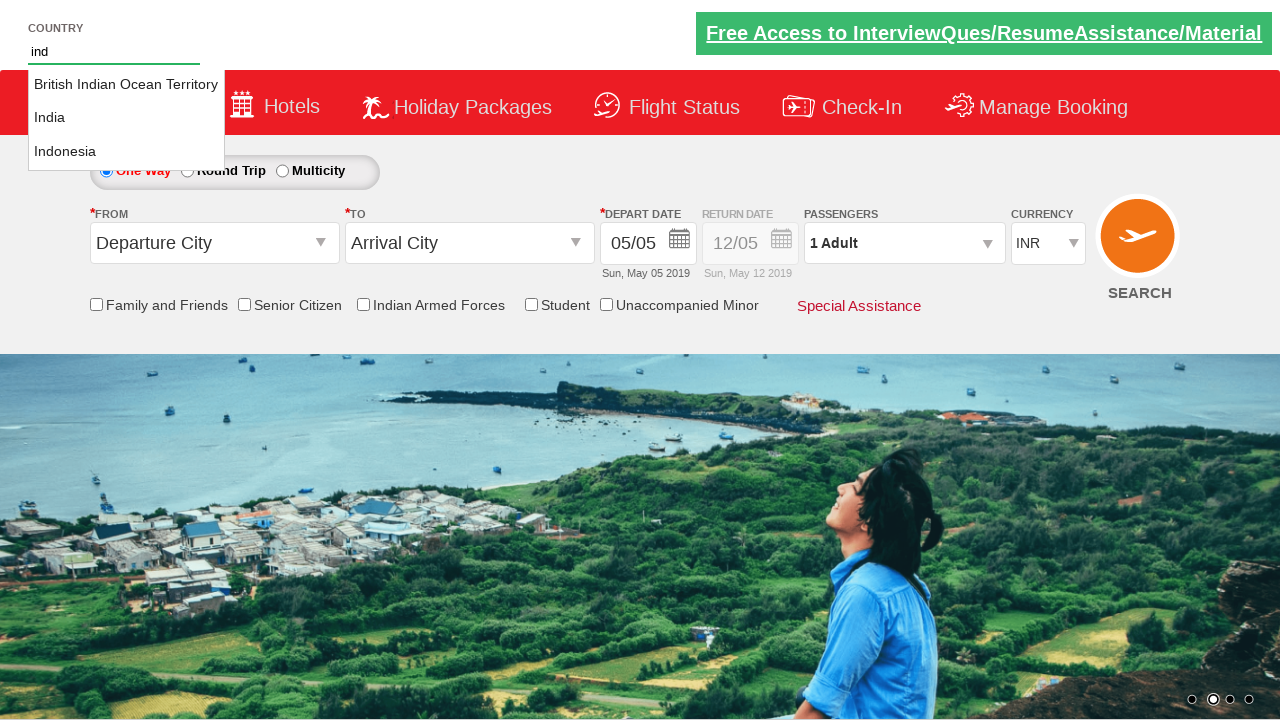

Selected 'India' option from autosuggest dropdown at (126, 118) on li.ui-menu-item a >> nth=1
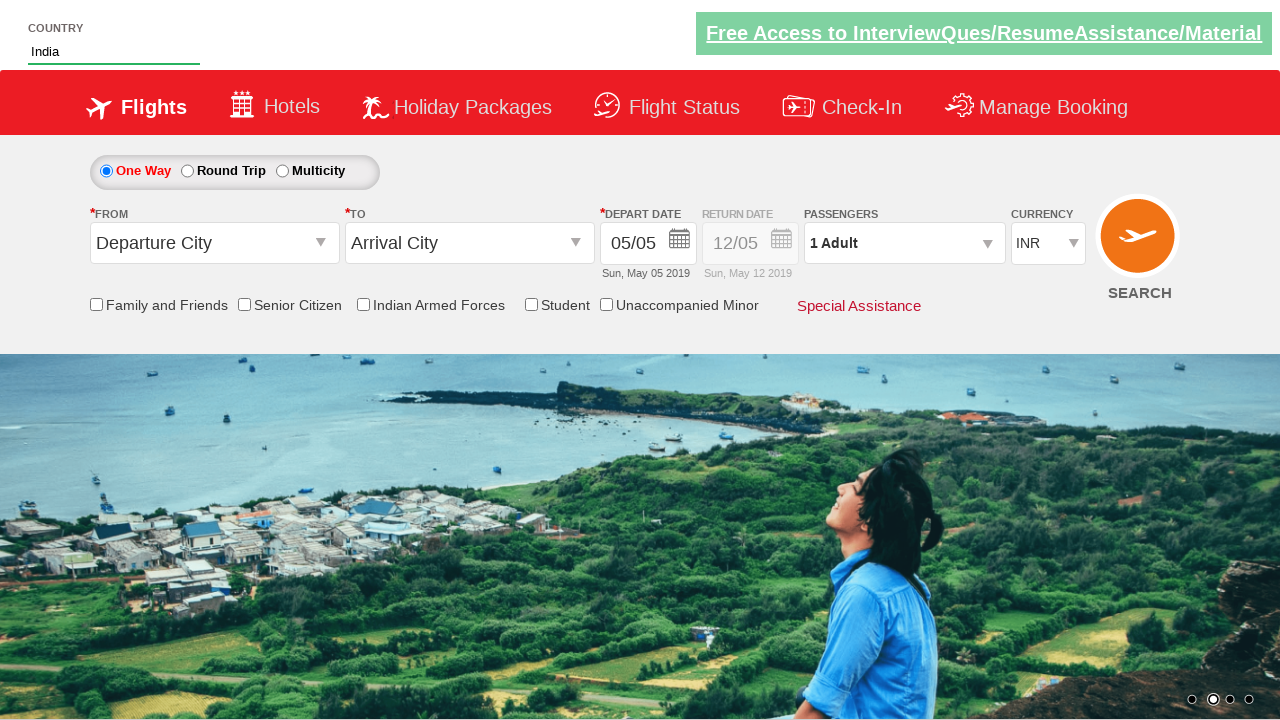

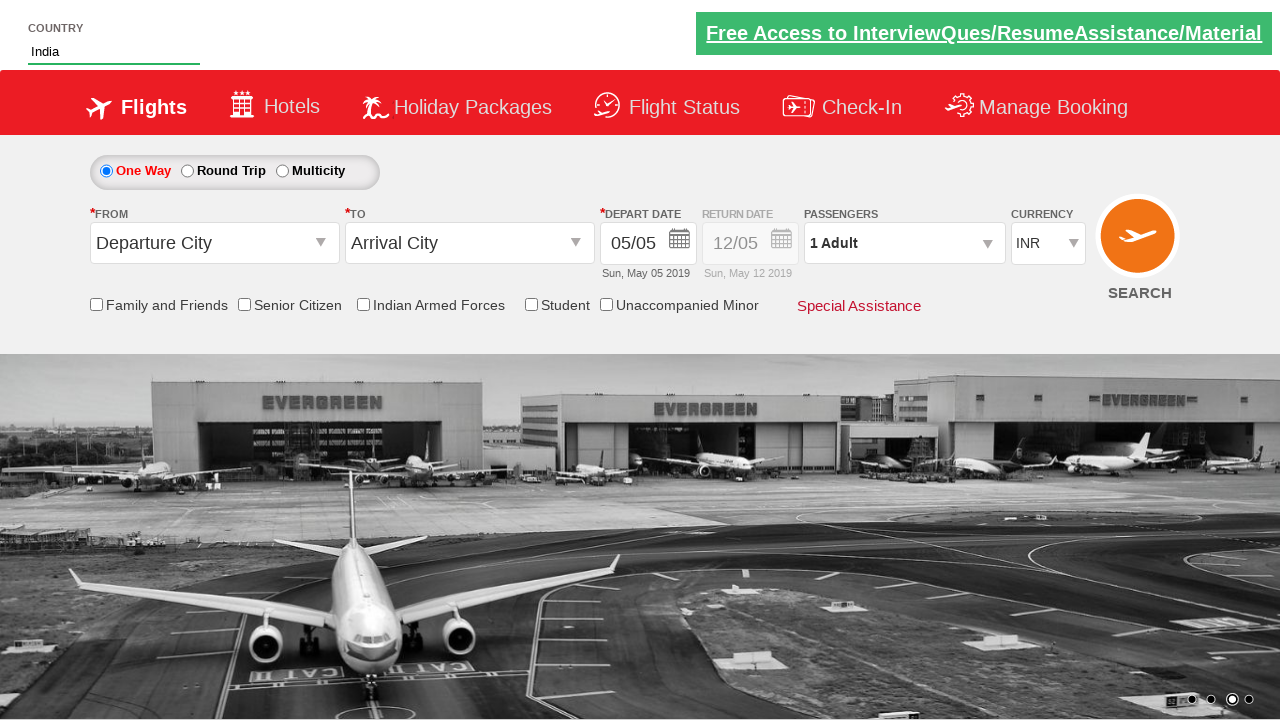